Navigates to python.org homepage and verifies that links are present on the page

Starting URL: https://python.org

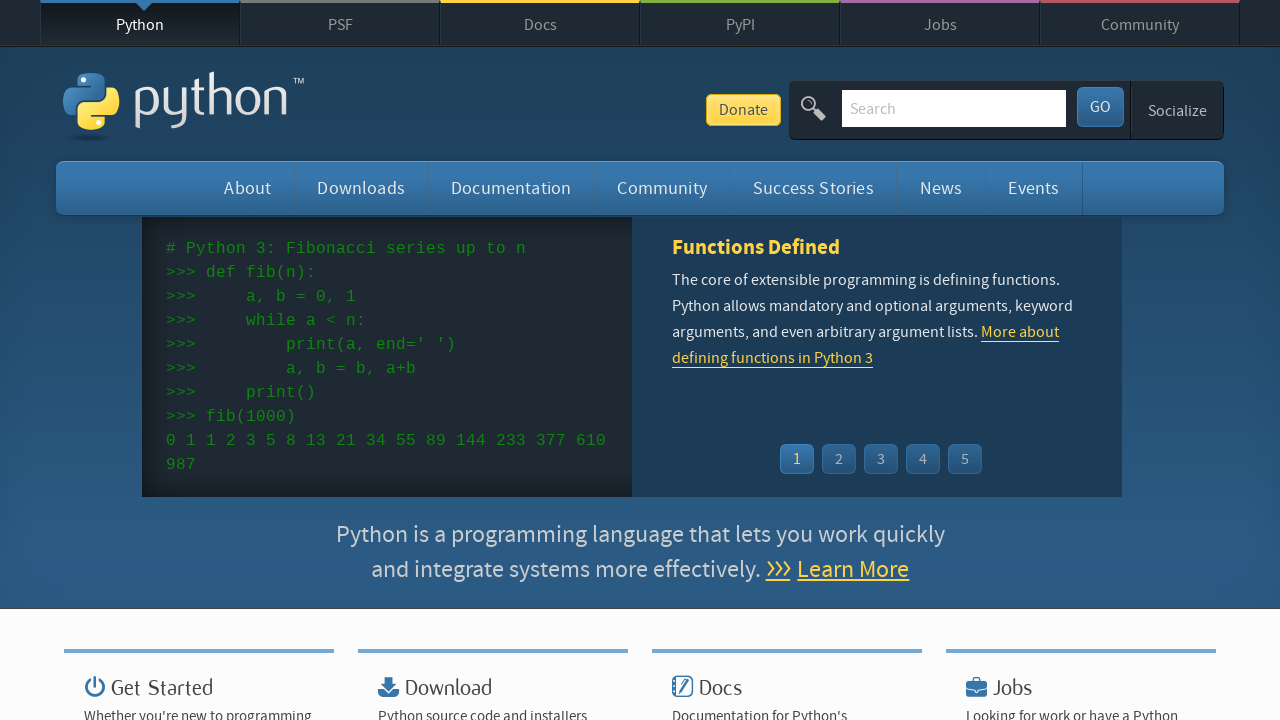

Navigated to python.org homepage
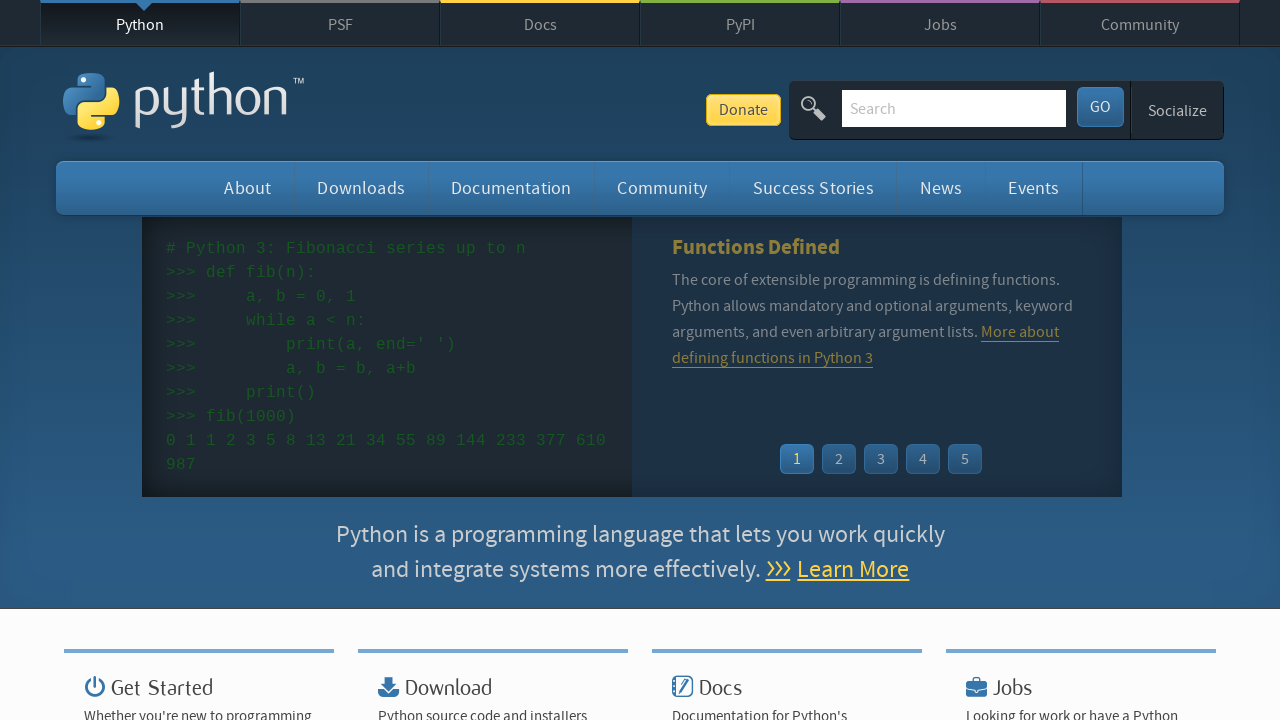

Waited for links to be present on the page
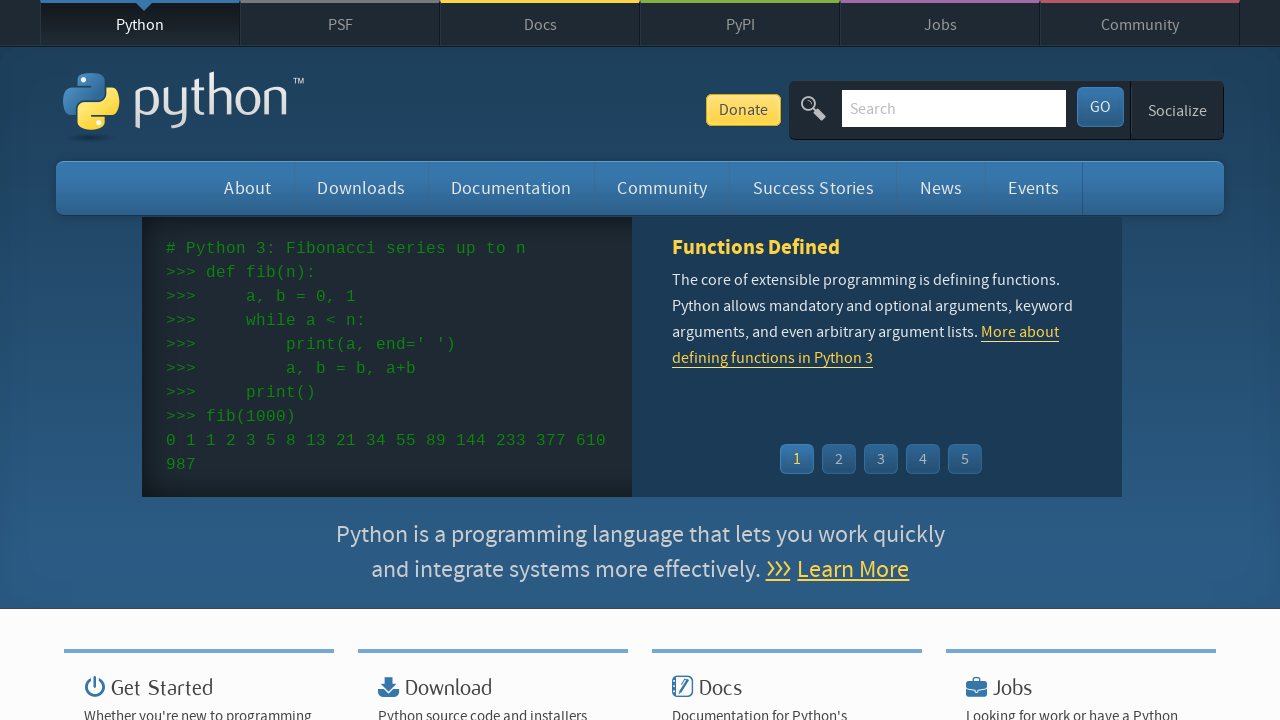

Found 233 links on the python.org homepage
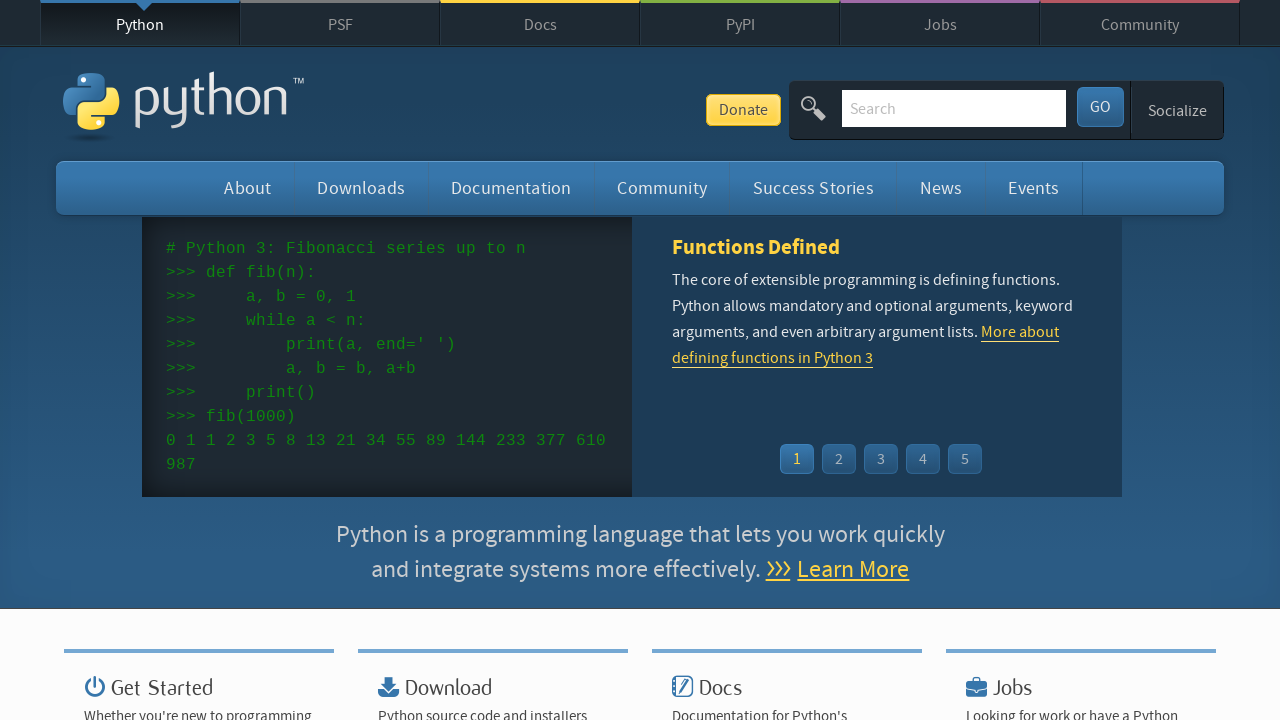

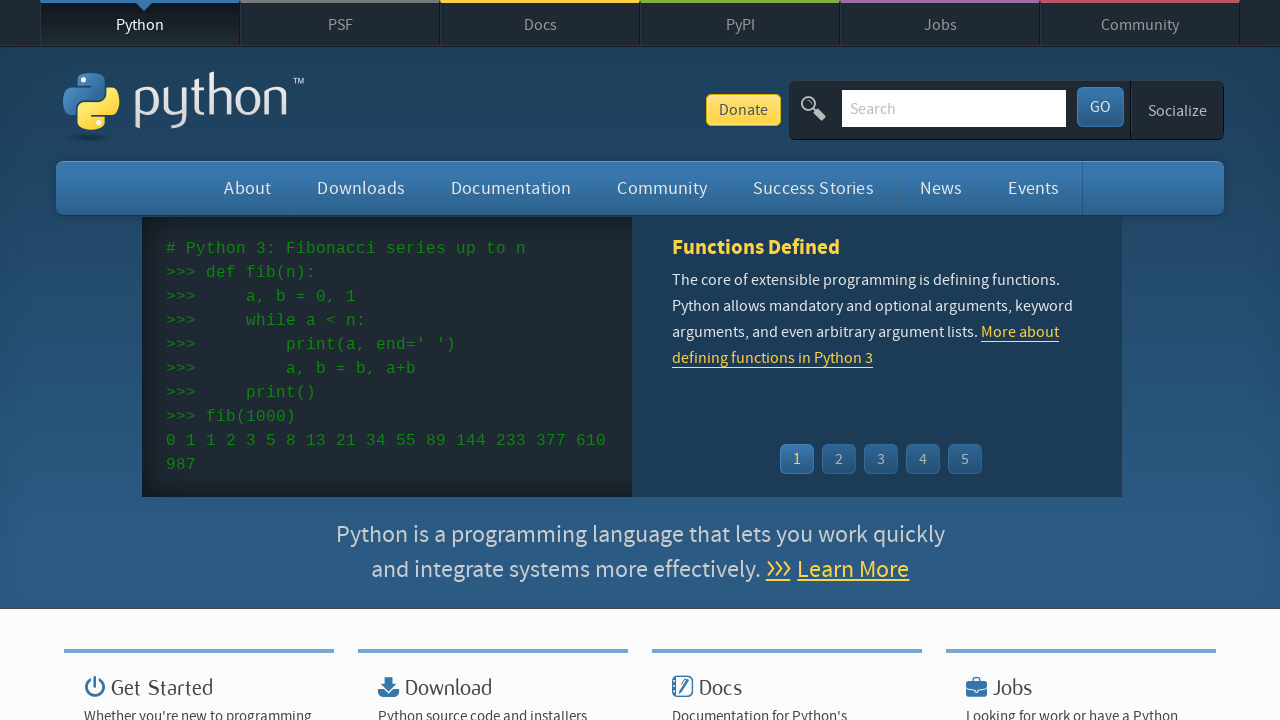